Navigates to a page with loading images and waits for the loading to complete, indicated by "Done!" text appearing

Starting URL: https://bonigarcia.dev/selenium-webdriver-java/loading-images.html

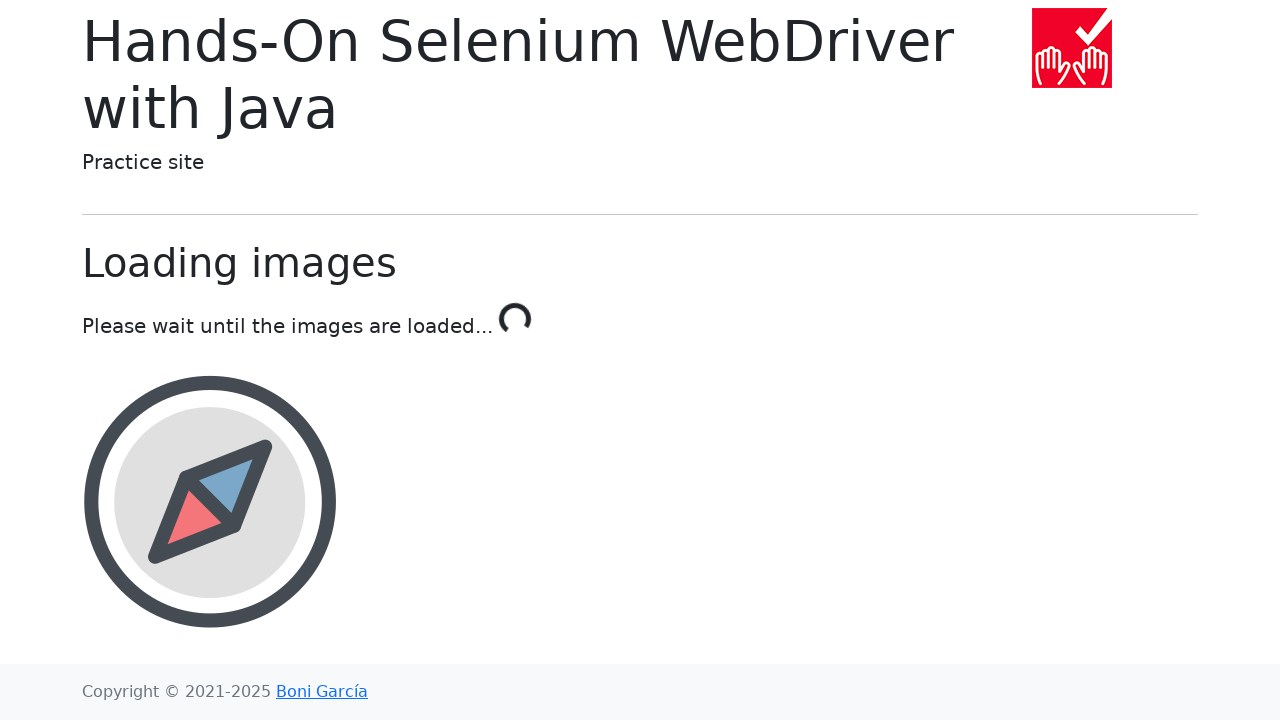

Navigated to loading images page
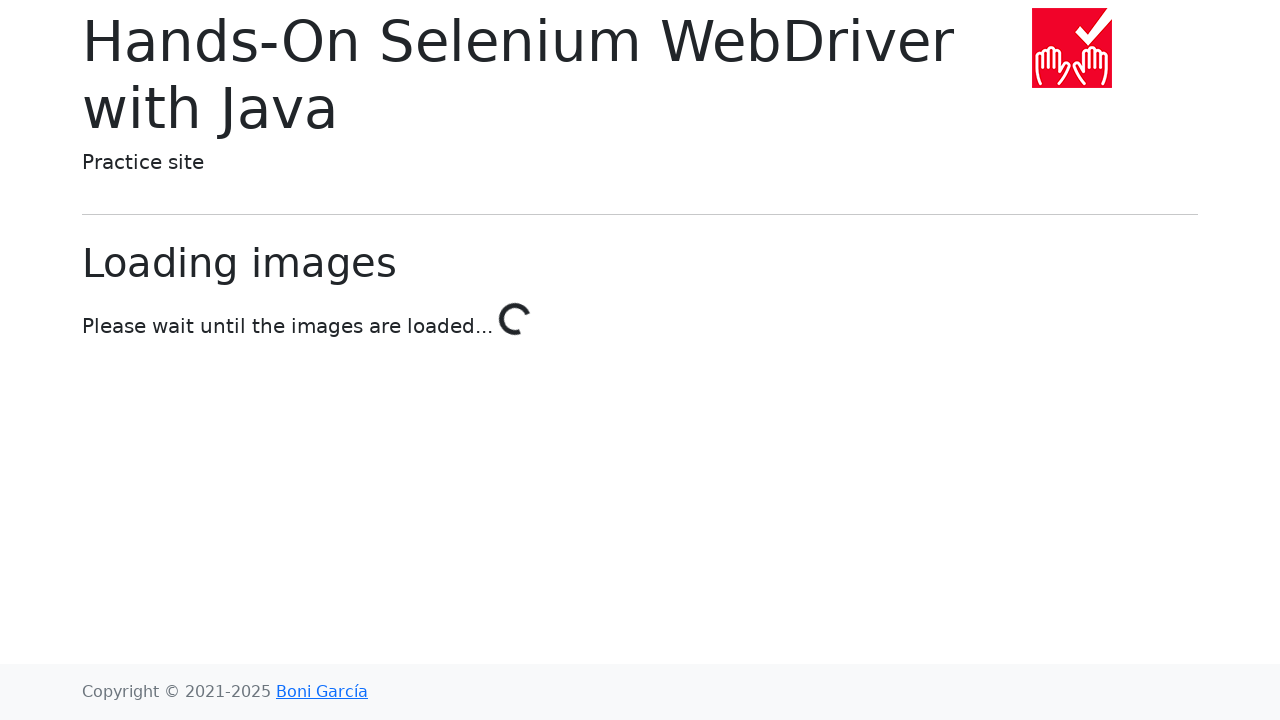

Waited for loading to complete - 'Done!' text appeared
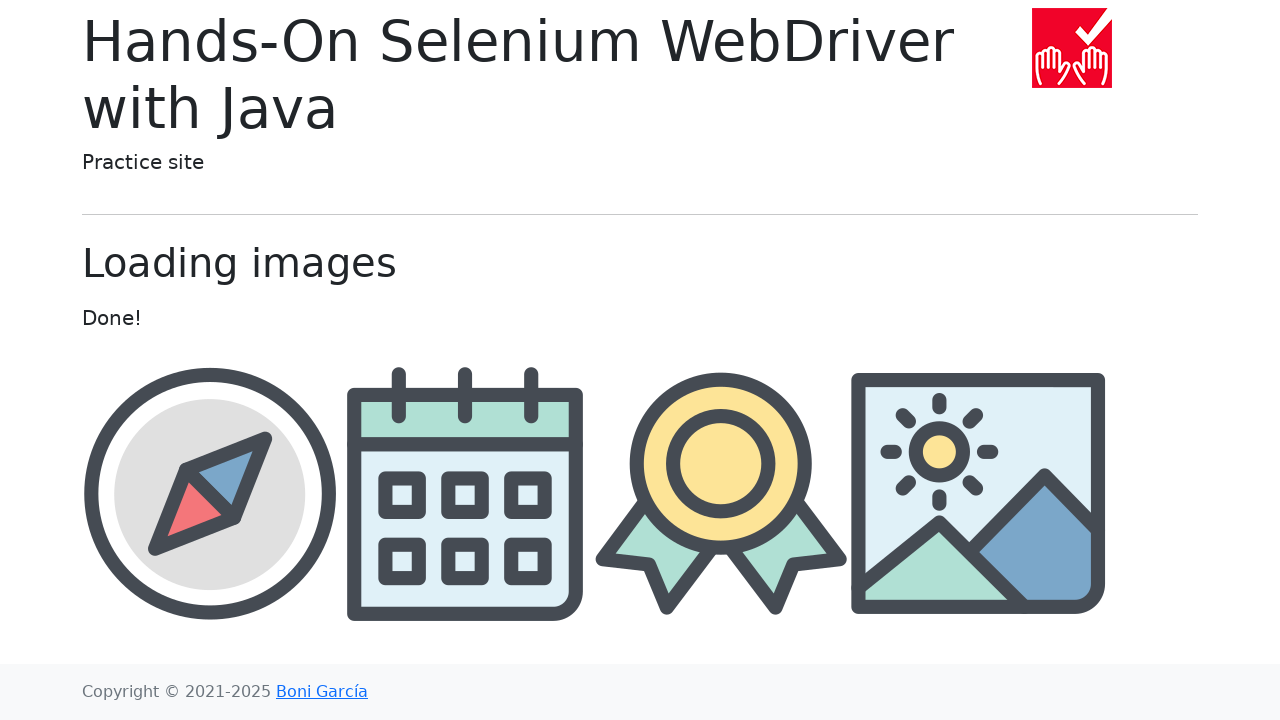

Verified award image is loaded
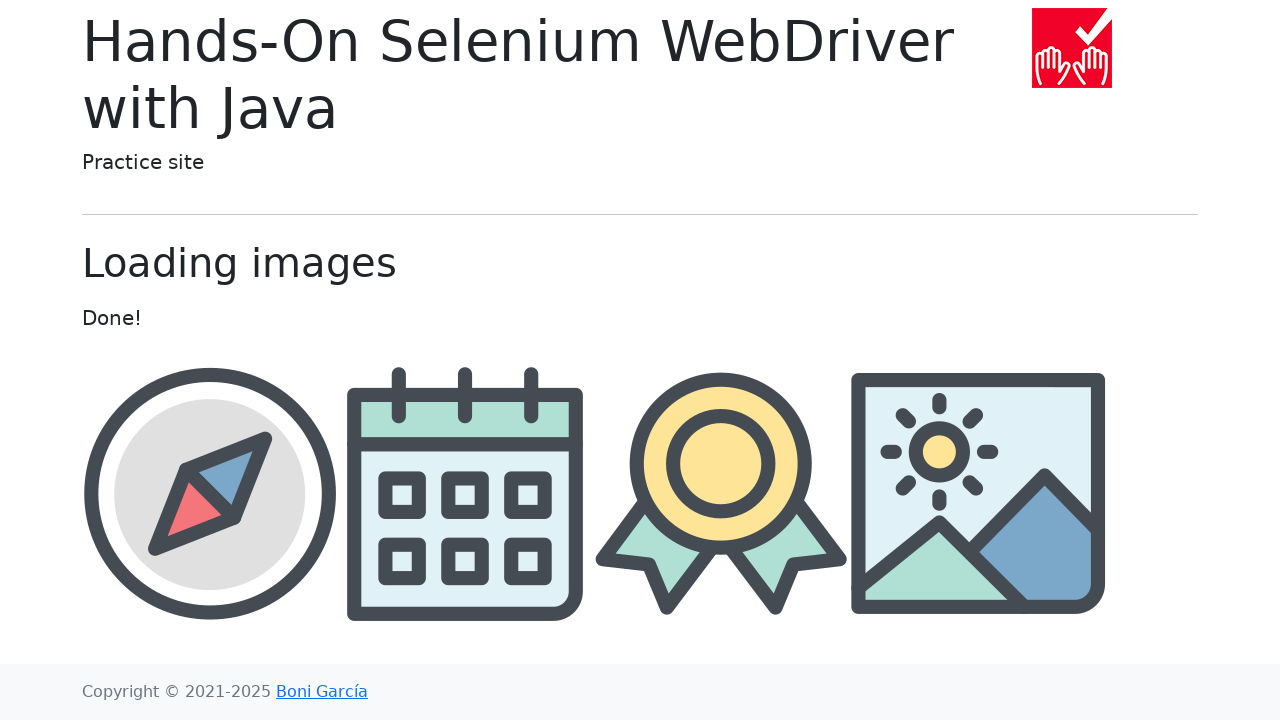

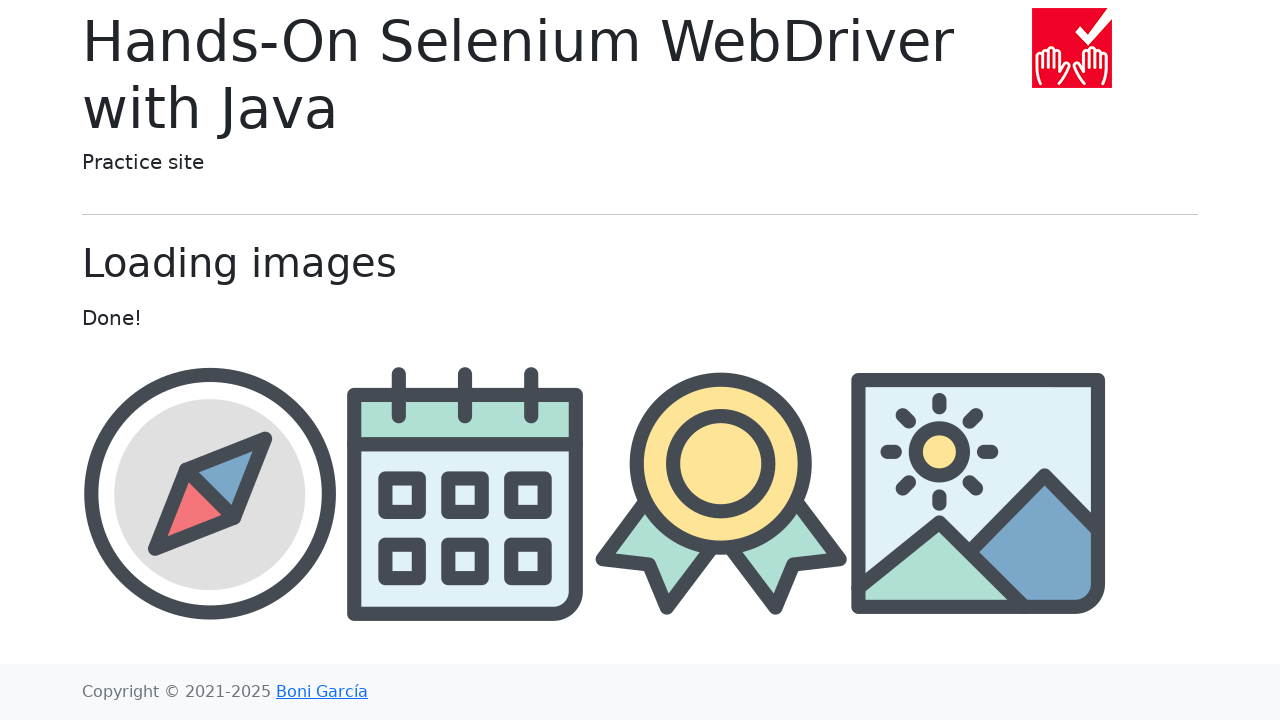